Tests double-click functionality on W3Schools demo page by switching to an iframe and double-clicking on text to change its color, then verifying the style attribute contains "red".

Starting URL: https://www.w3schools.com/tags/tryit.asp?filename=tryhtml5_ev_ondblclick2

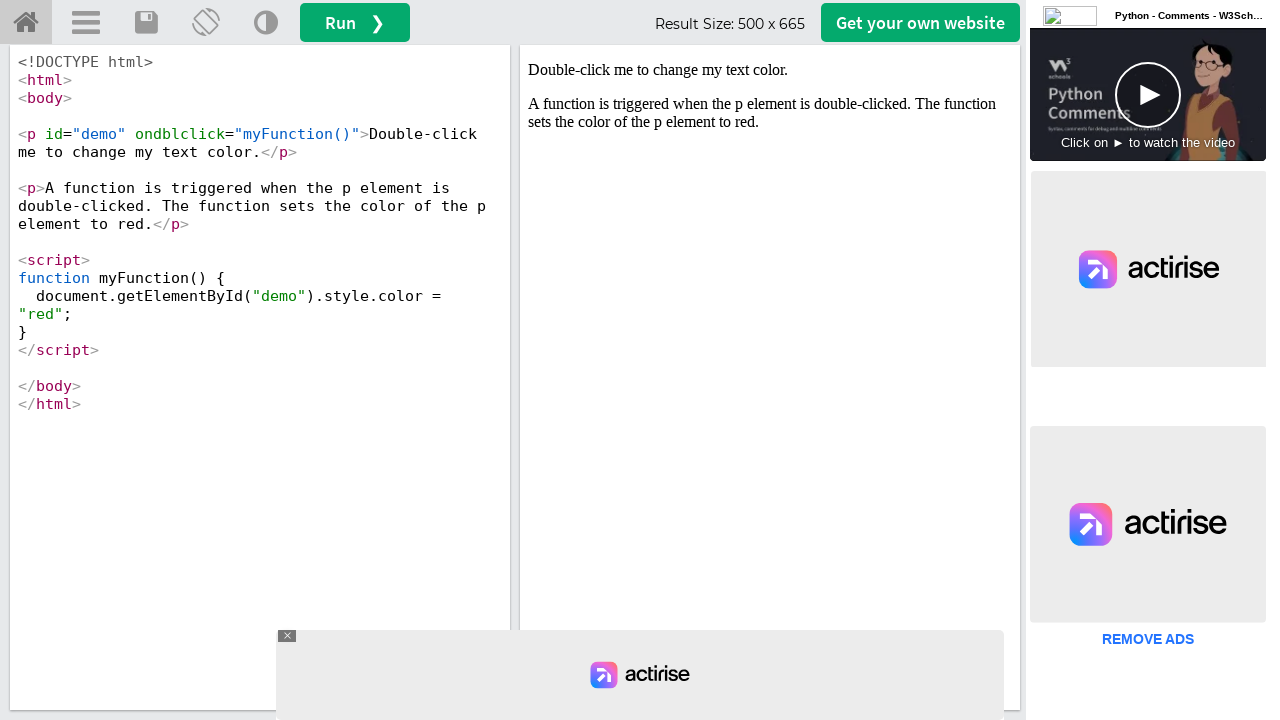

Located iframe with ID 'iframeResult'
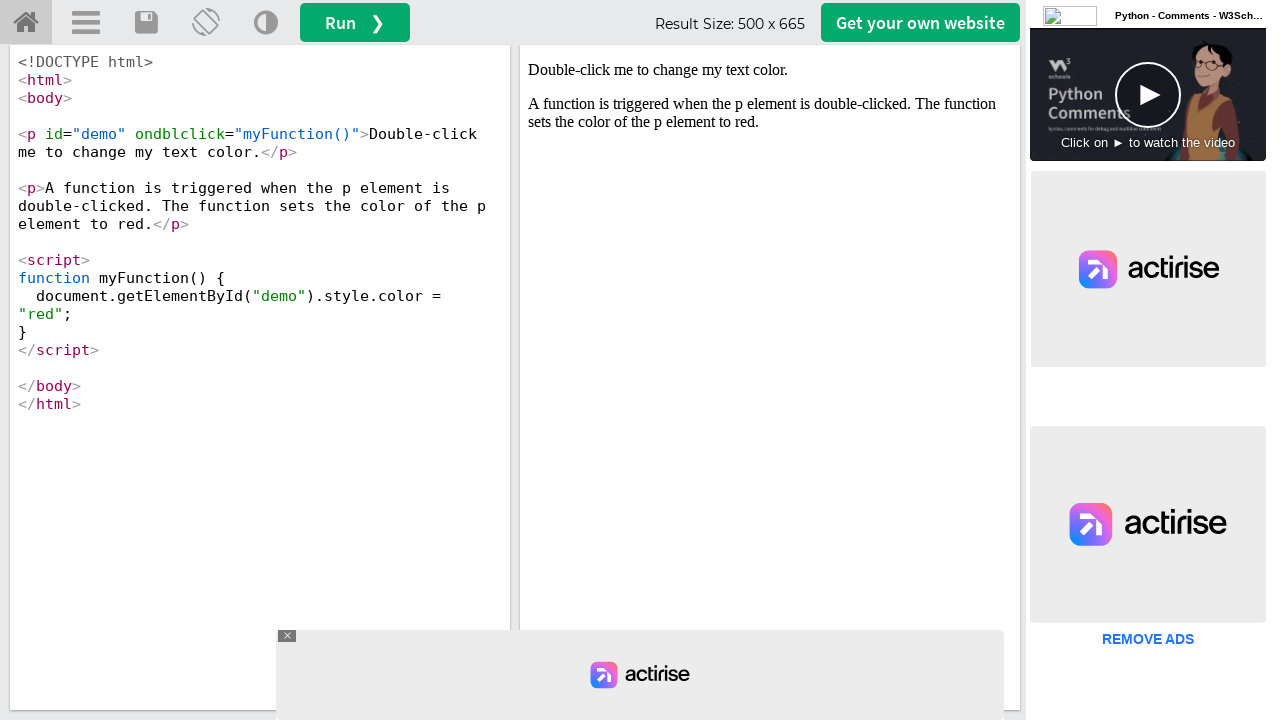

Located paragraph element with ID 'demo' inside iframe
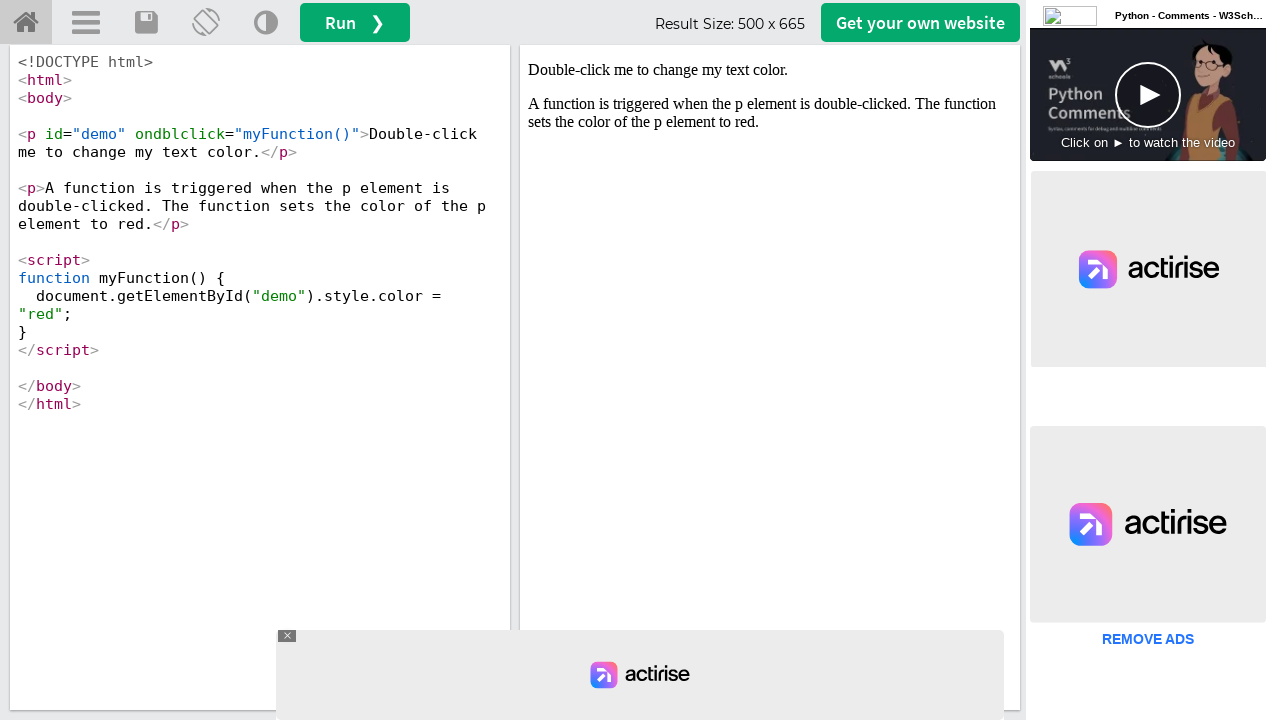

Double-clicked on the paragraph element to change its color at (770, 70) on #iframeResult >> internal:control=enter-frame >> p#demo
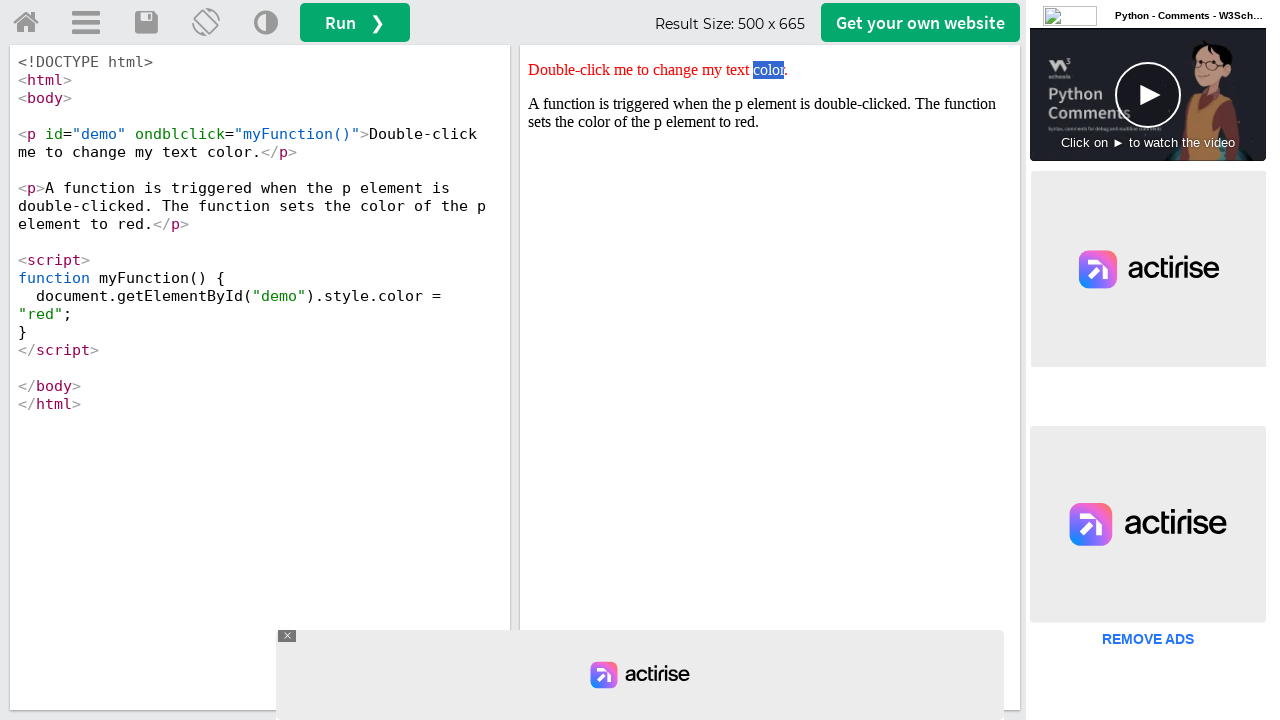

Retrieved style attribute from paragraph element
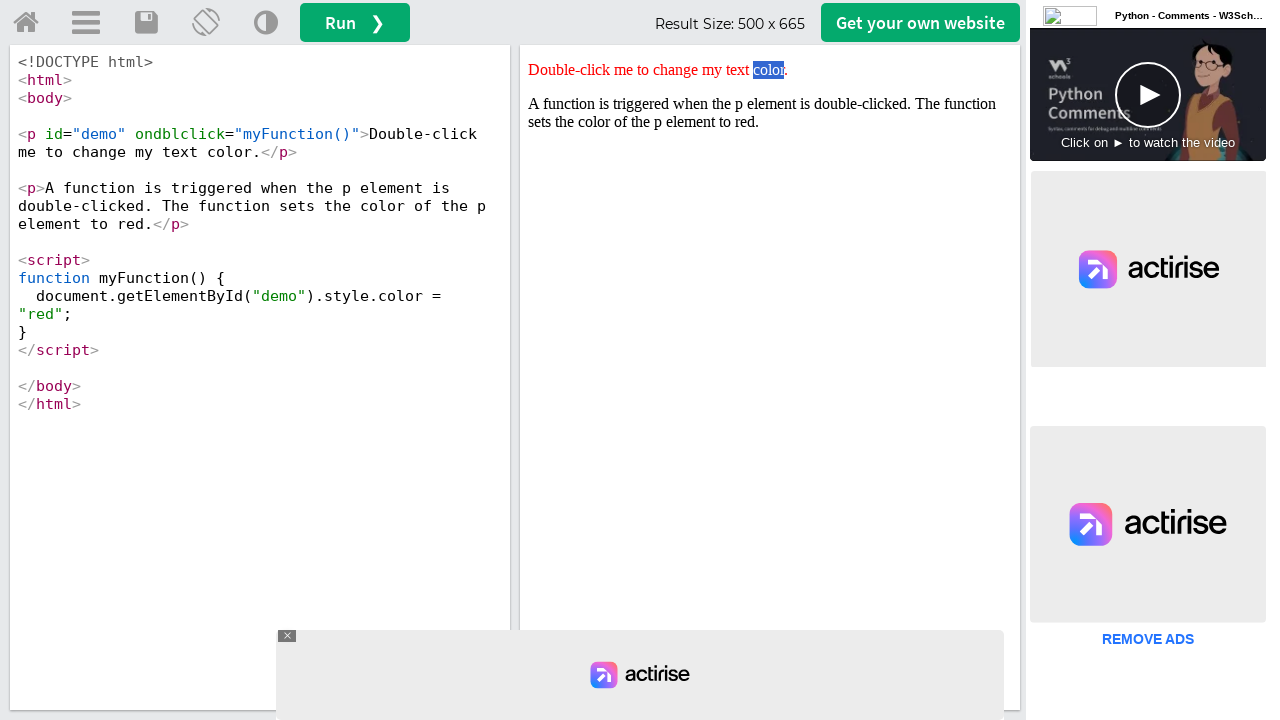

Verified that style attribute contains 'red'
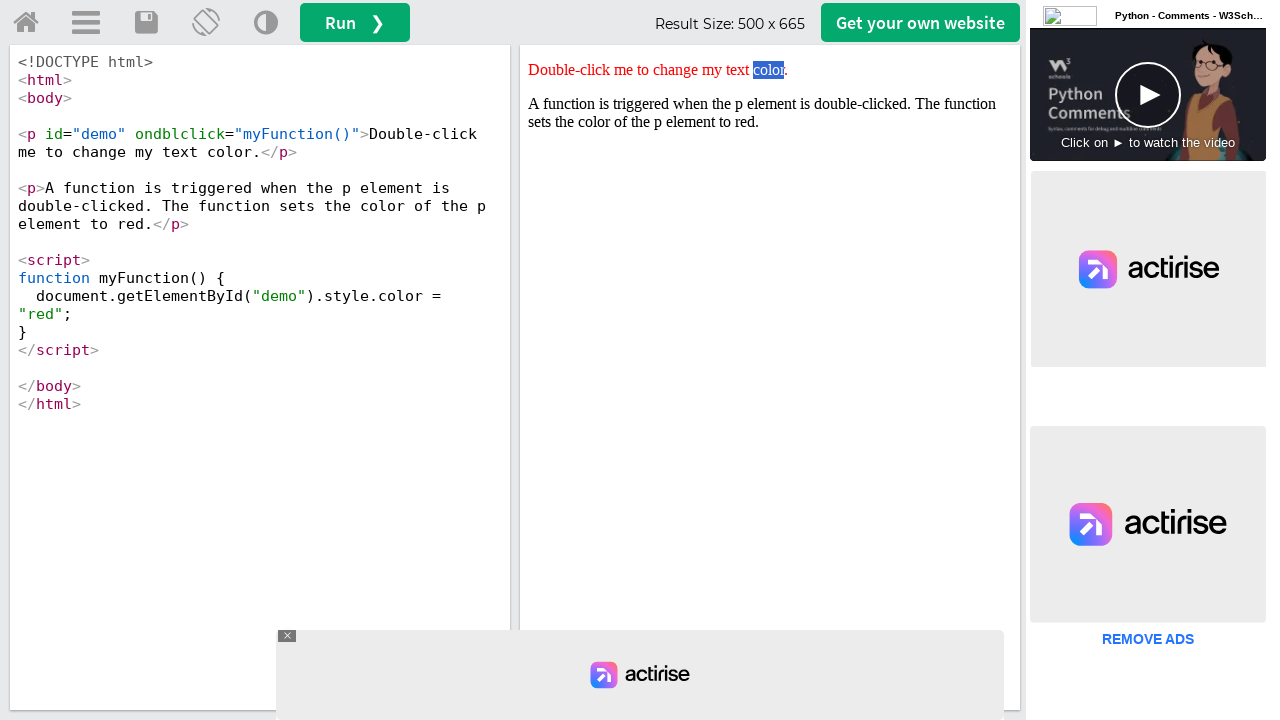

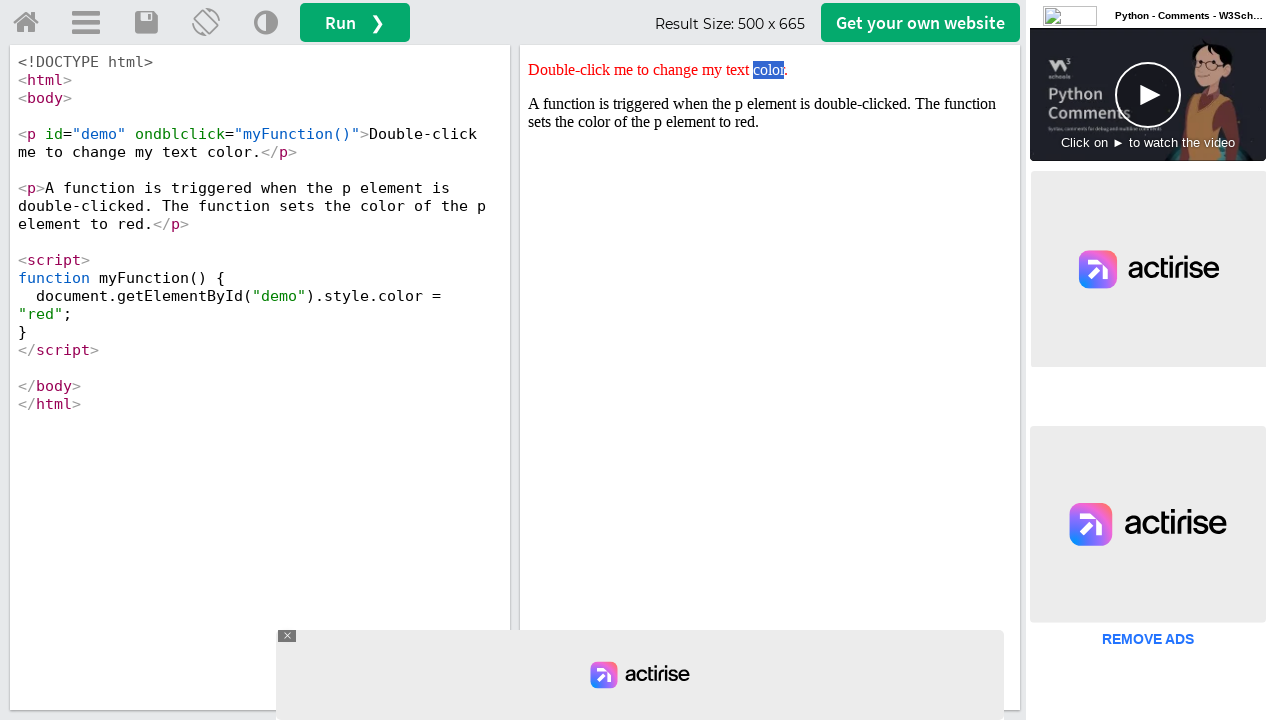